Tests sending a SPACE key to an input element and verifies that the page correctly displays the key that was pressed.

Starting URL: http://the-internet.herokuapp.com/key_presses

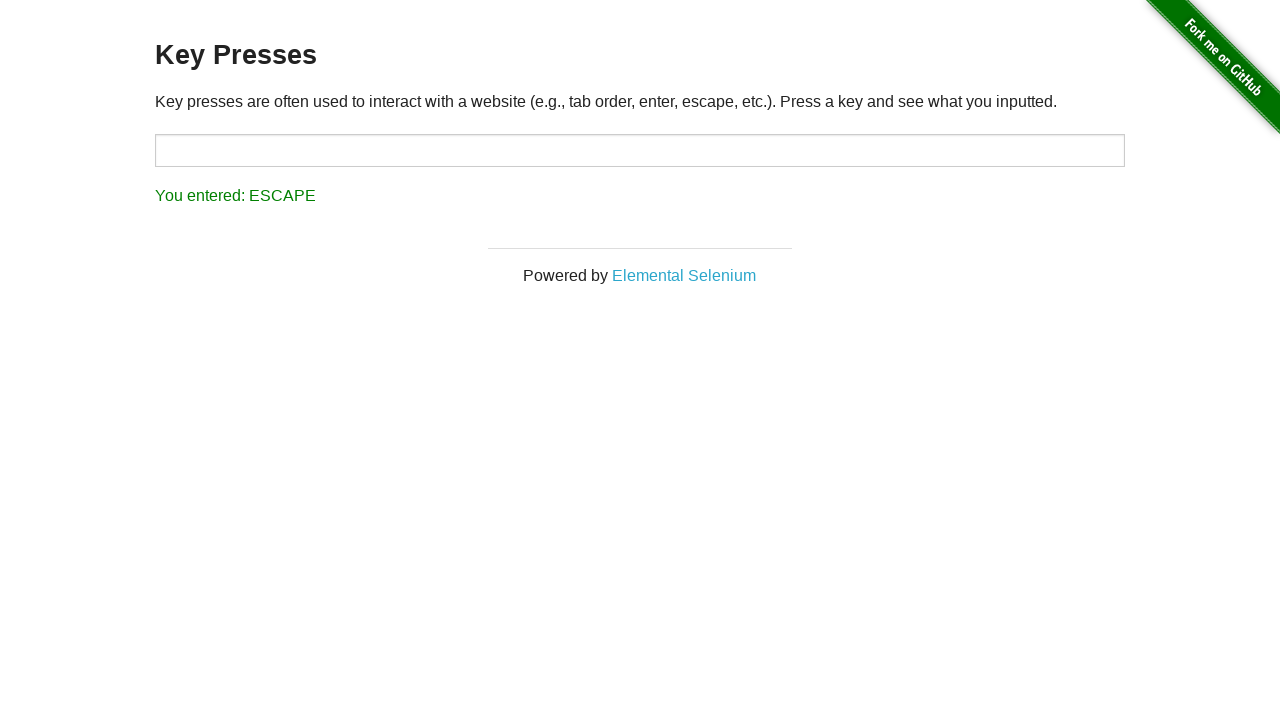

Pressed SPACE key on target input element on #target
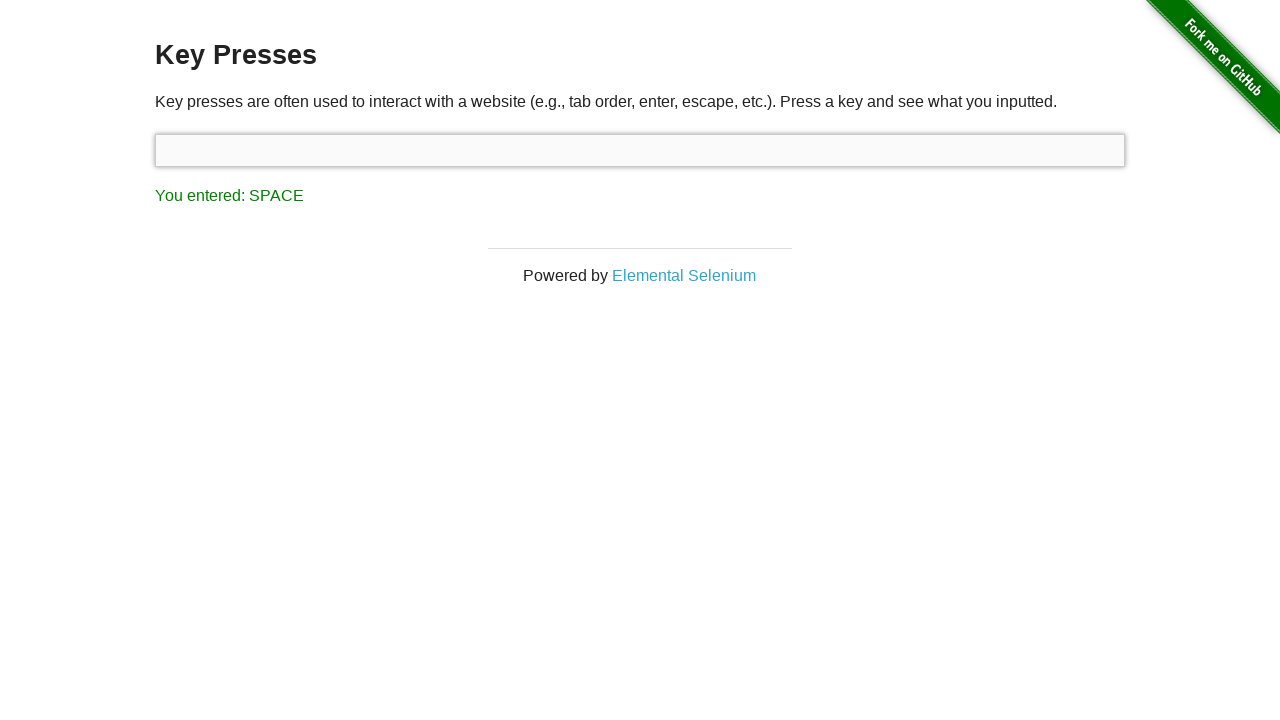

Result element loaded after key press
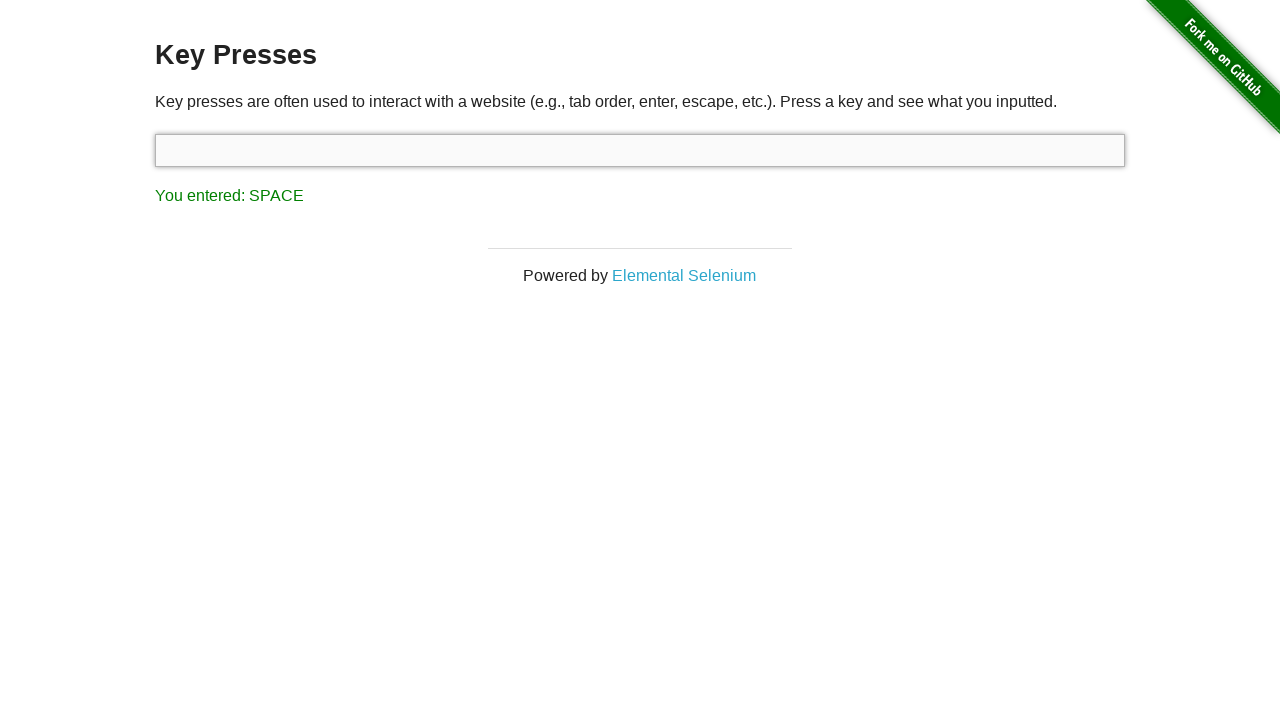

Verified result text shows 'You entered: SPACE'
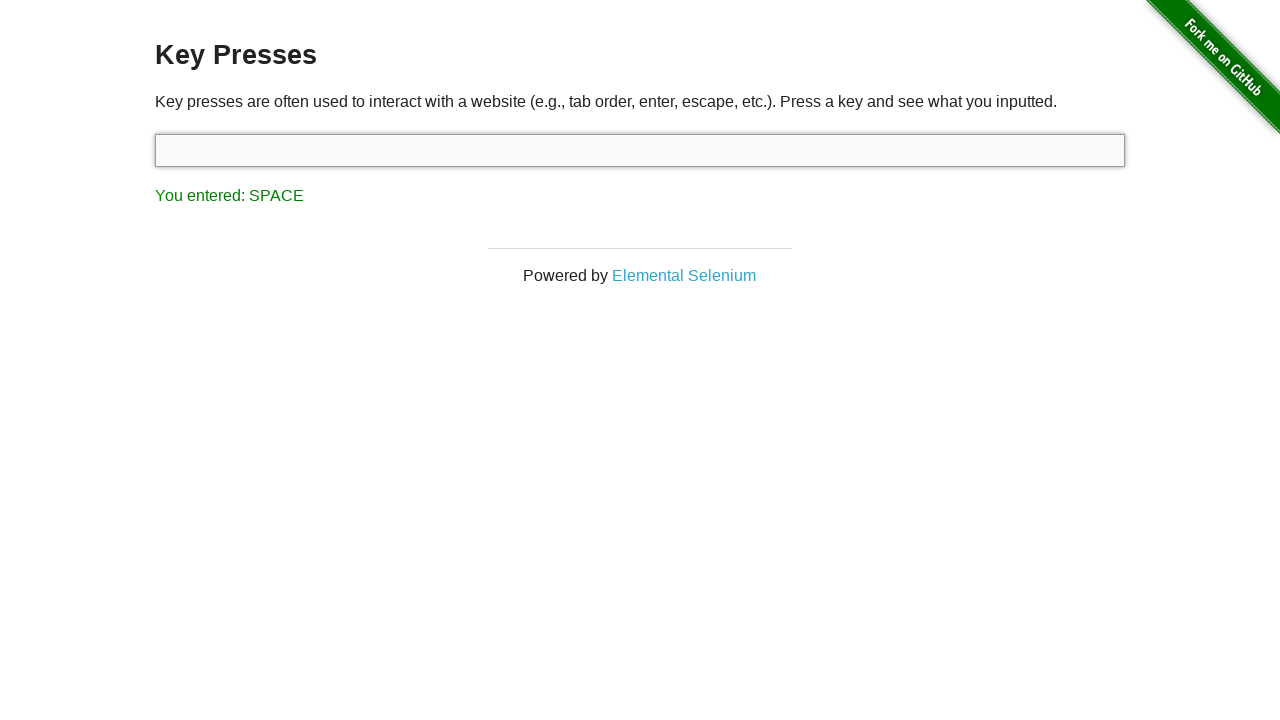

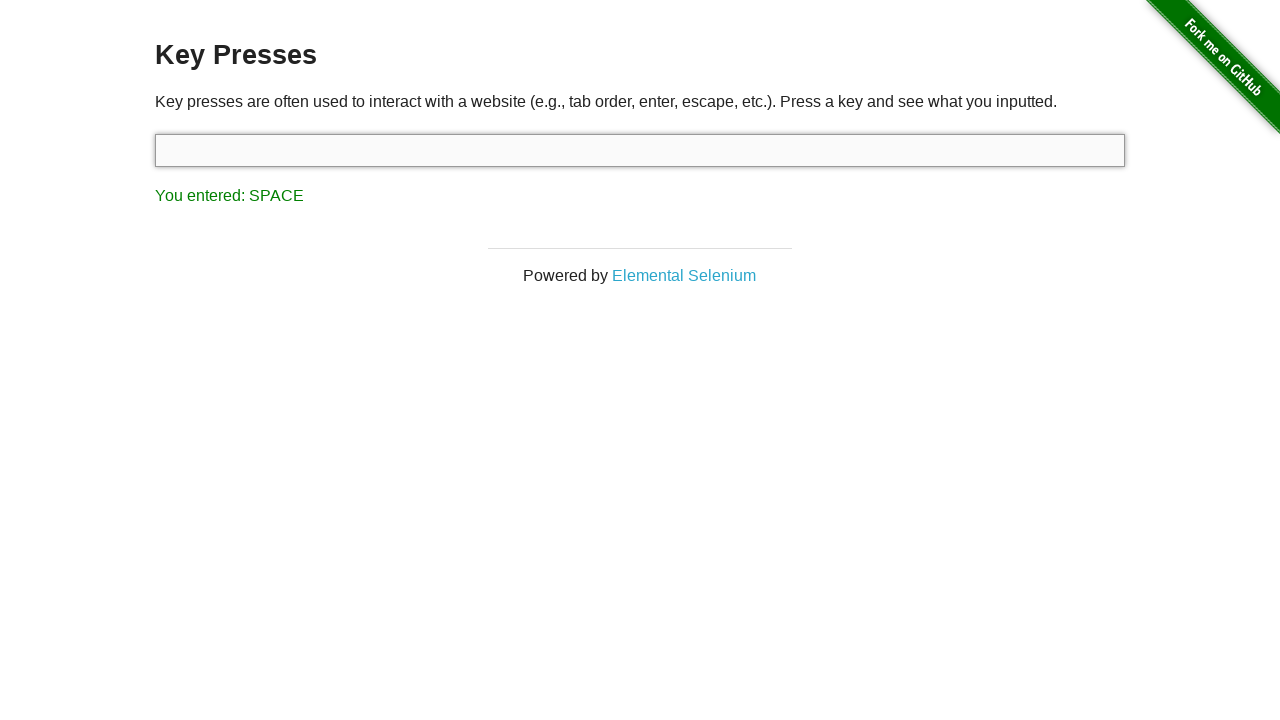